Tests checkbox functionality by ensuring both checkboxes on the page are selected - clicks each checkbox if it's not already selected.

Starting URL: https://the-internet.herokuapp.com/checkboxes

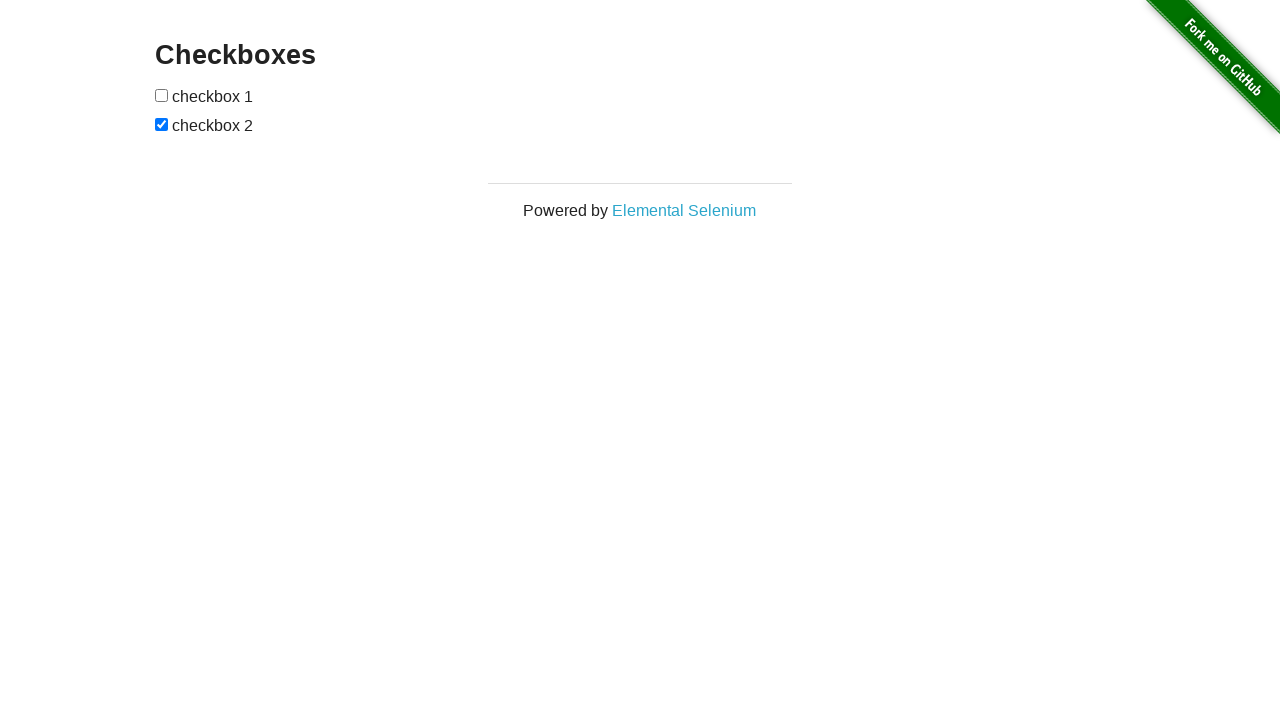

Located first checkbox element
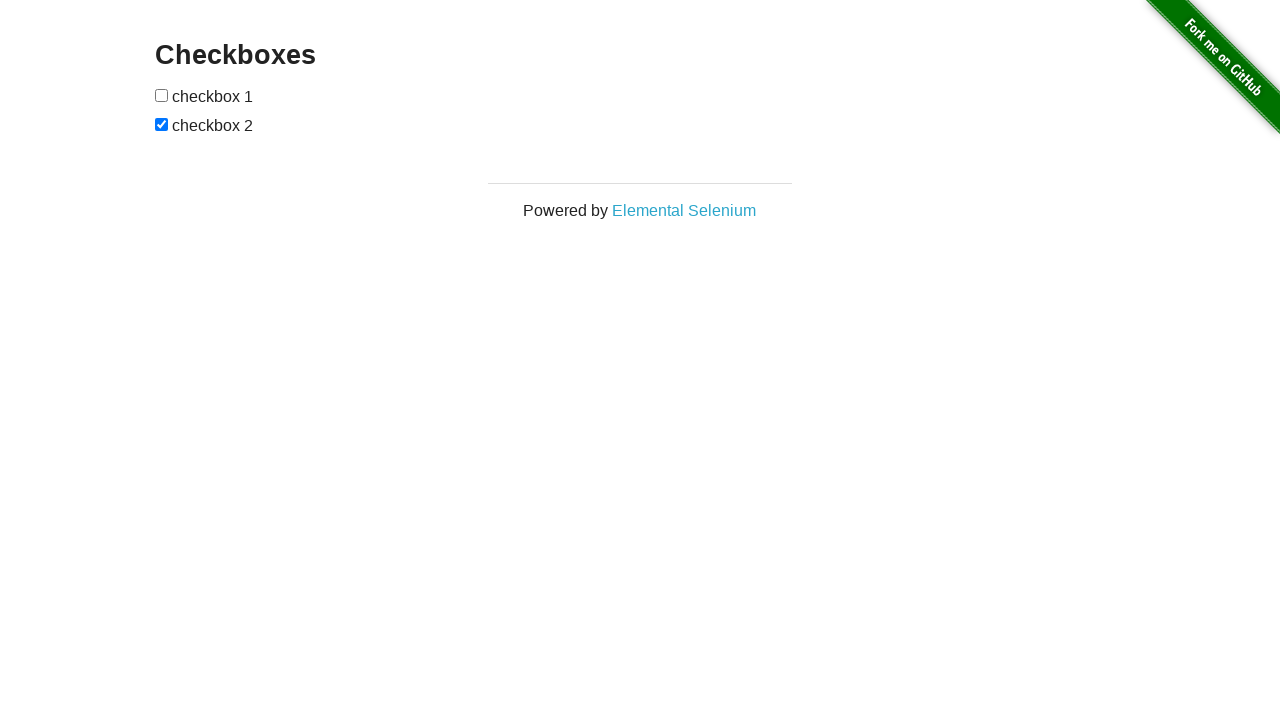

Located second checkbox element
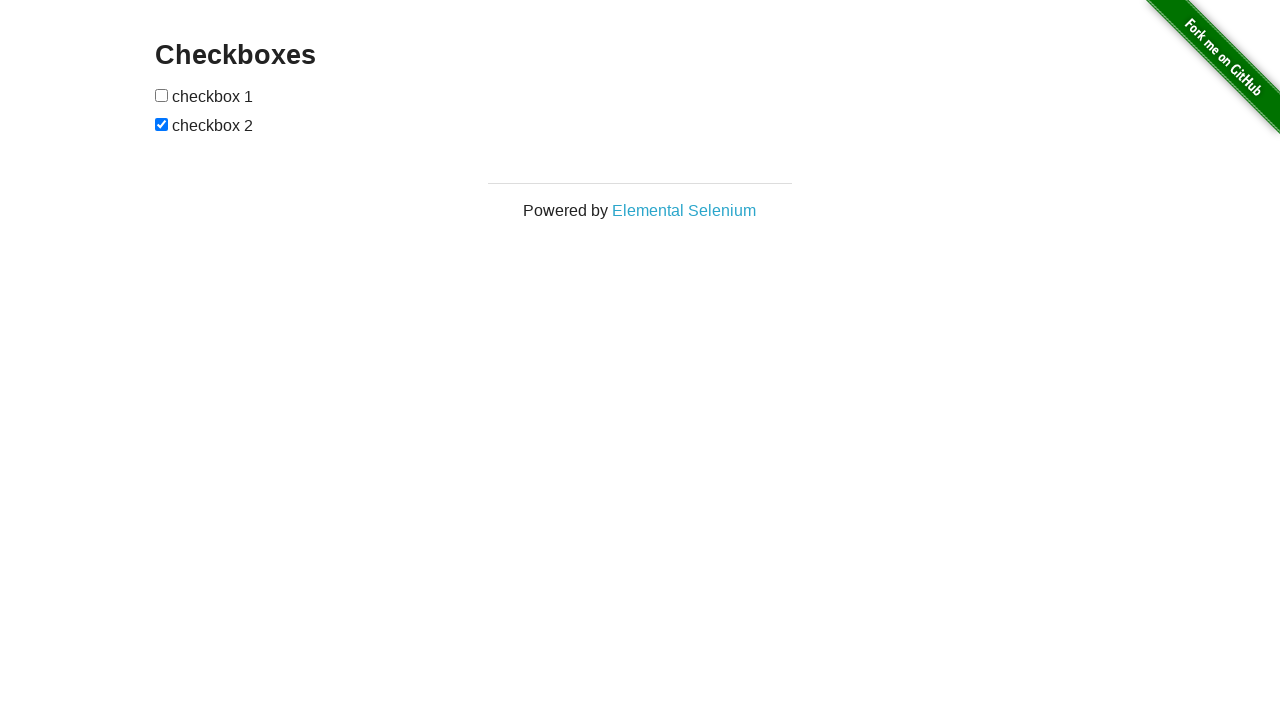

Clicked first checkbox to select it at (162, 95) on xpath=//input[1]
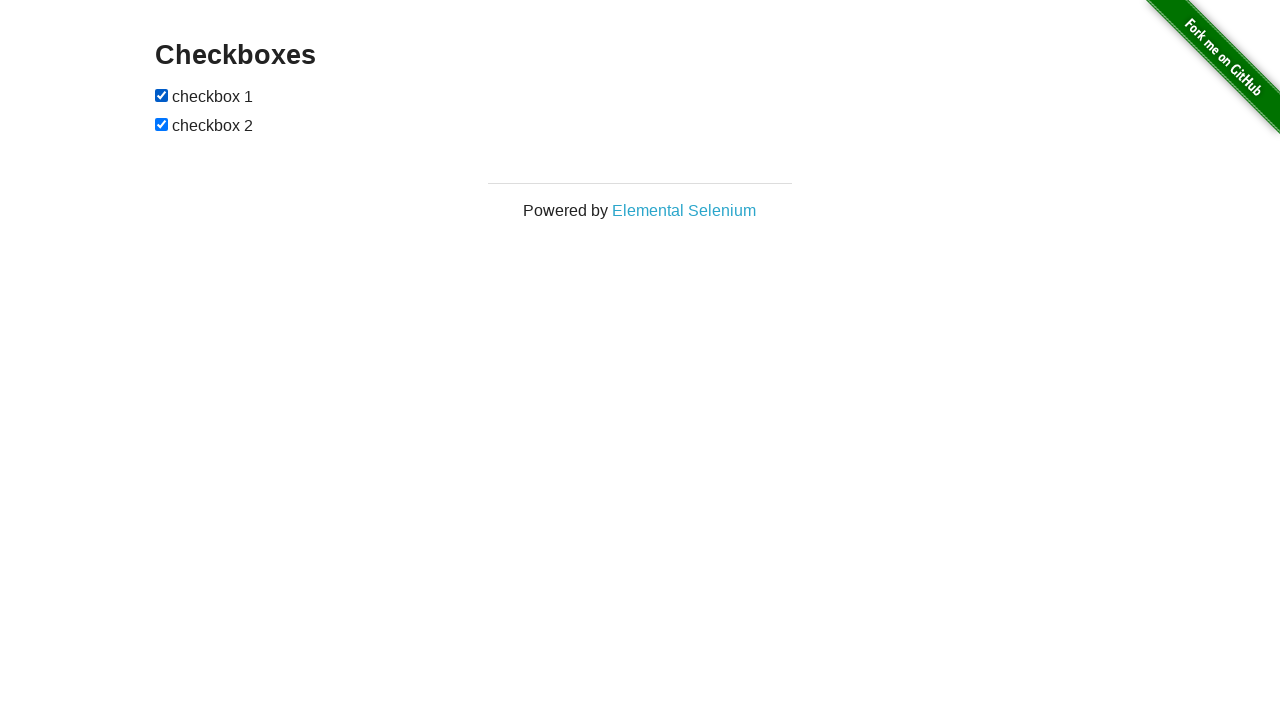

Second checkbox was already selected
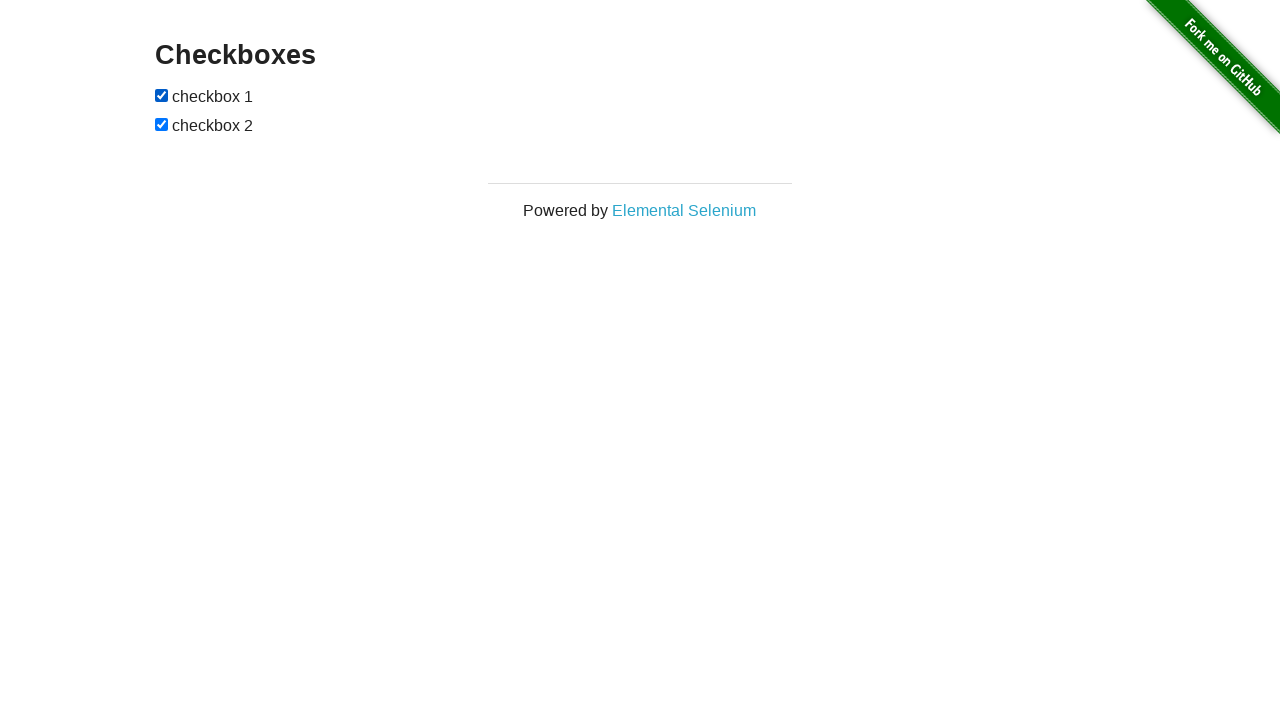

Waited 2 seconds to observe checkbox selection result
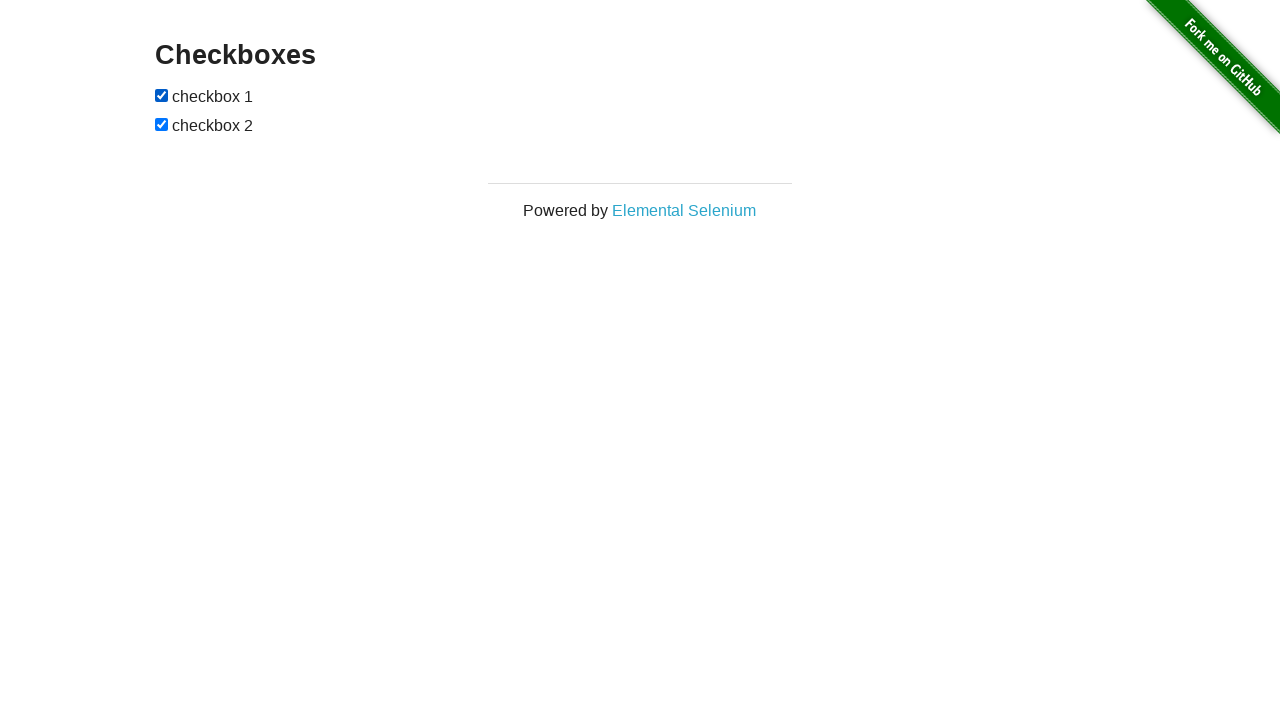

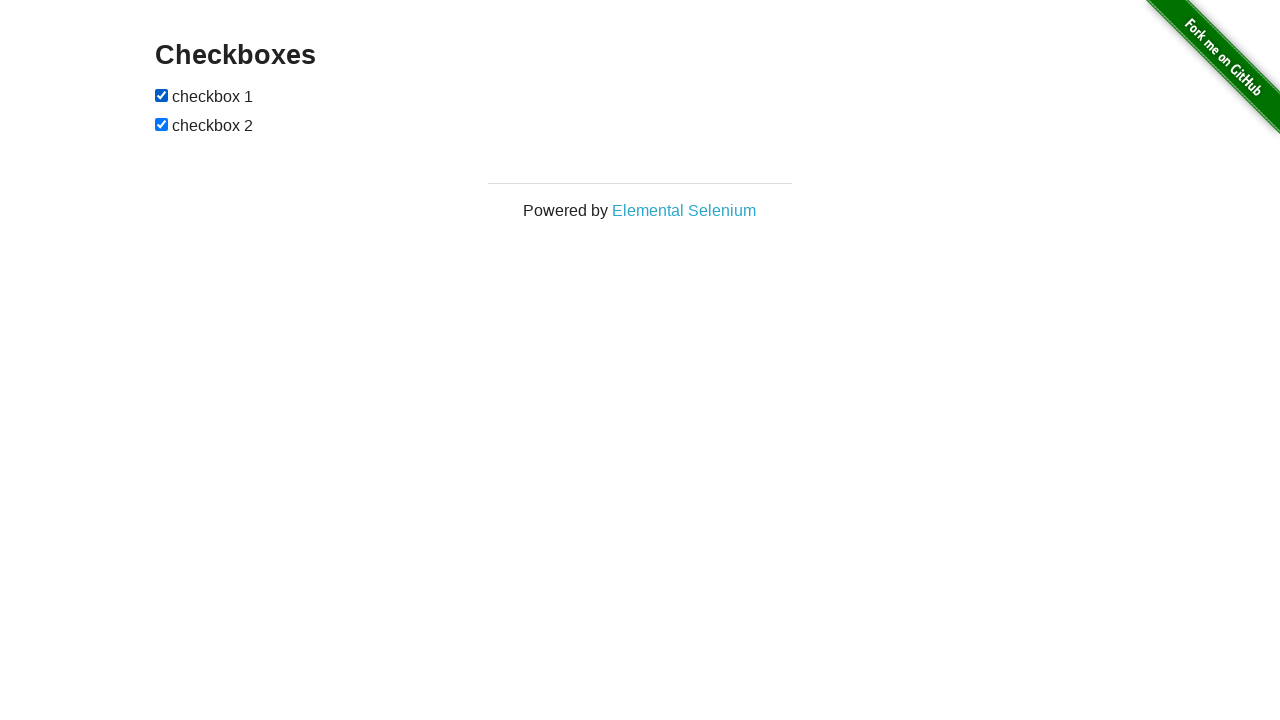